Tests the text box form functionality by clicking on elements, navigating to the Text Box section, filling in name, email, current address, and permanent address fields, then submitting the form

Starting URL: https://demoqa.com/

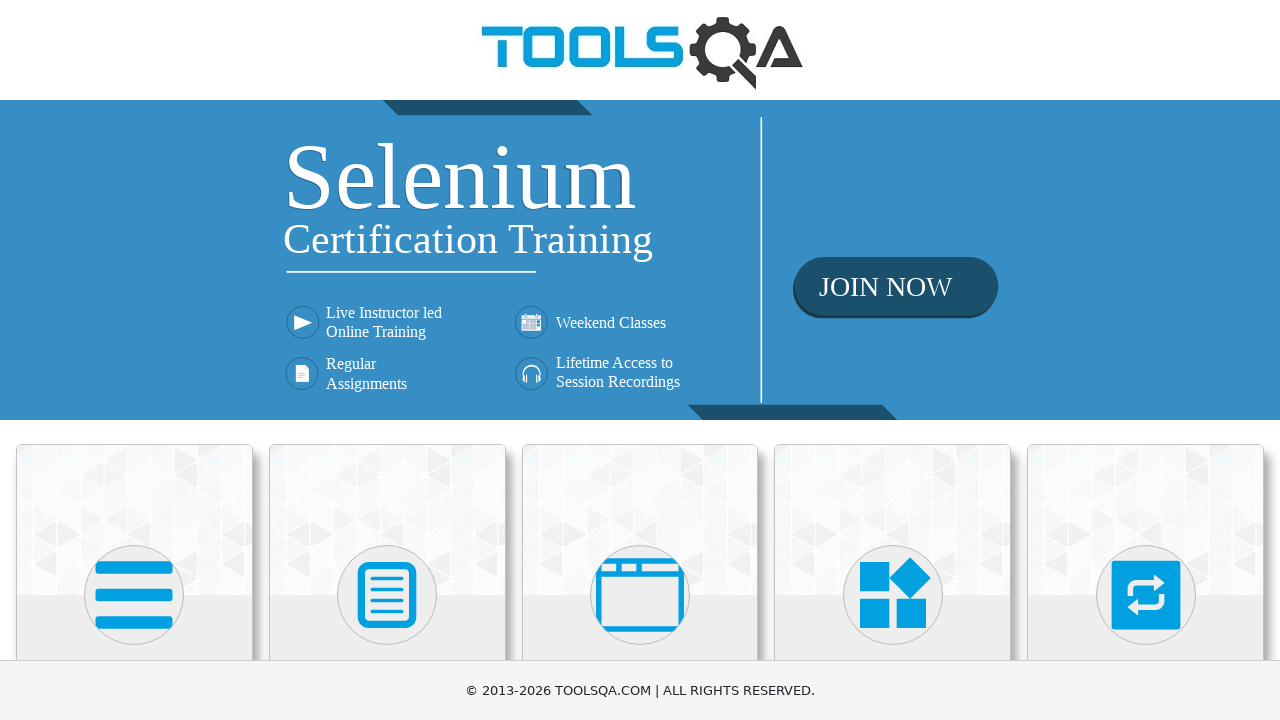

Clicked on Elements section at (134, 360) on text=Elements
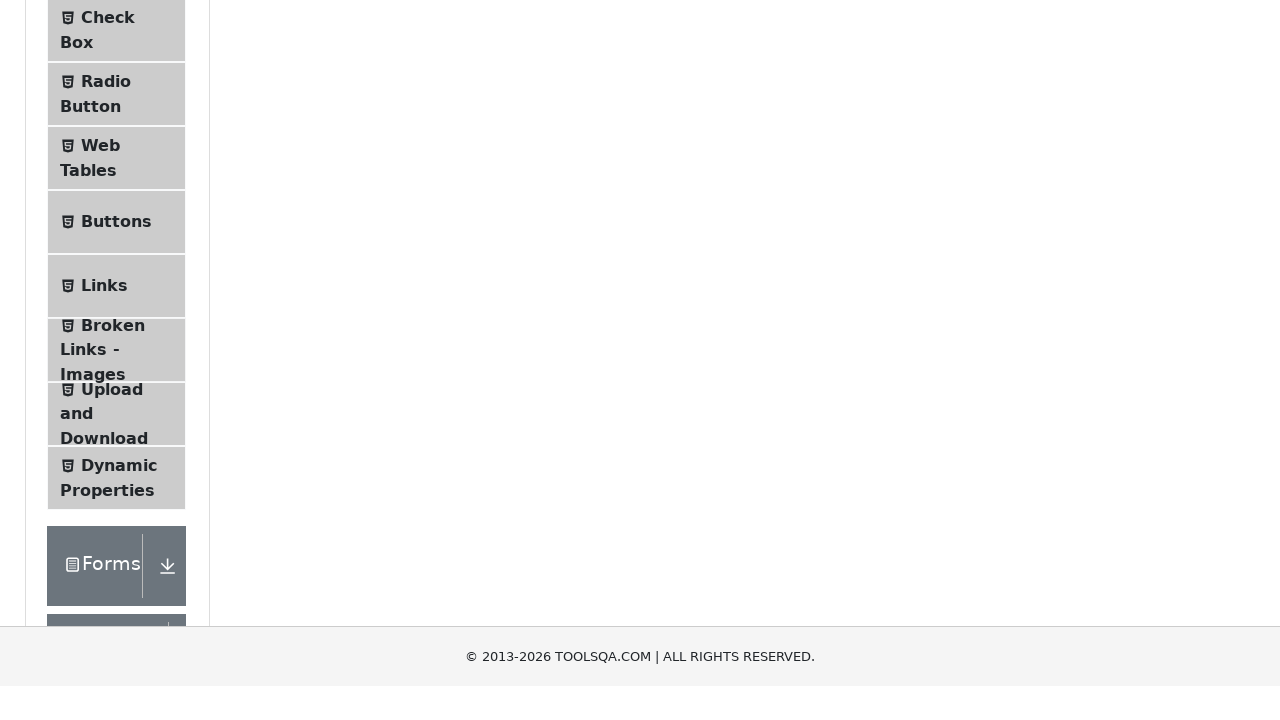

Clicked on Text Box menu item at (119, 261) on text=Text Box
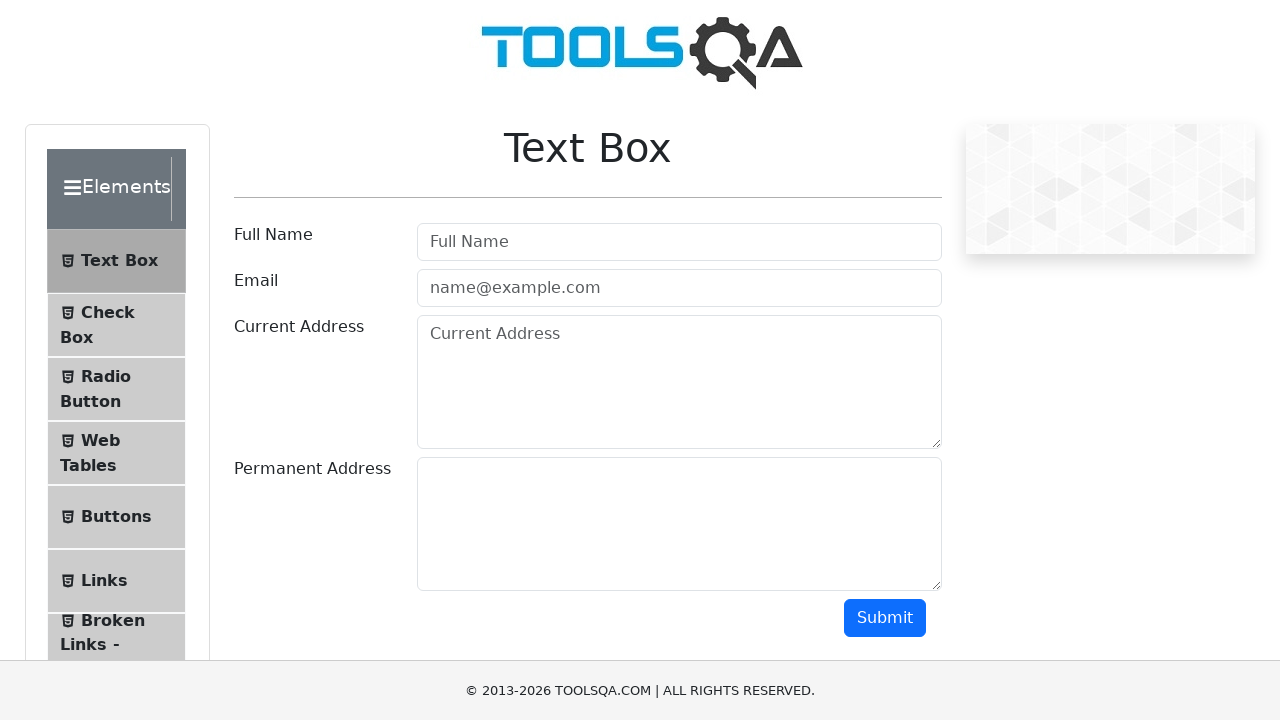

Entered name 'John Smith' in the name field on #userName
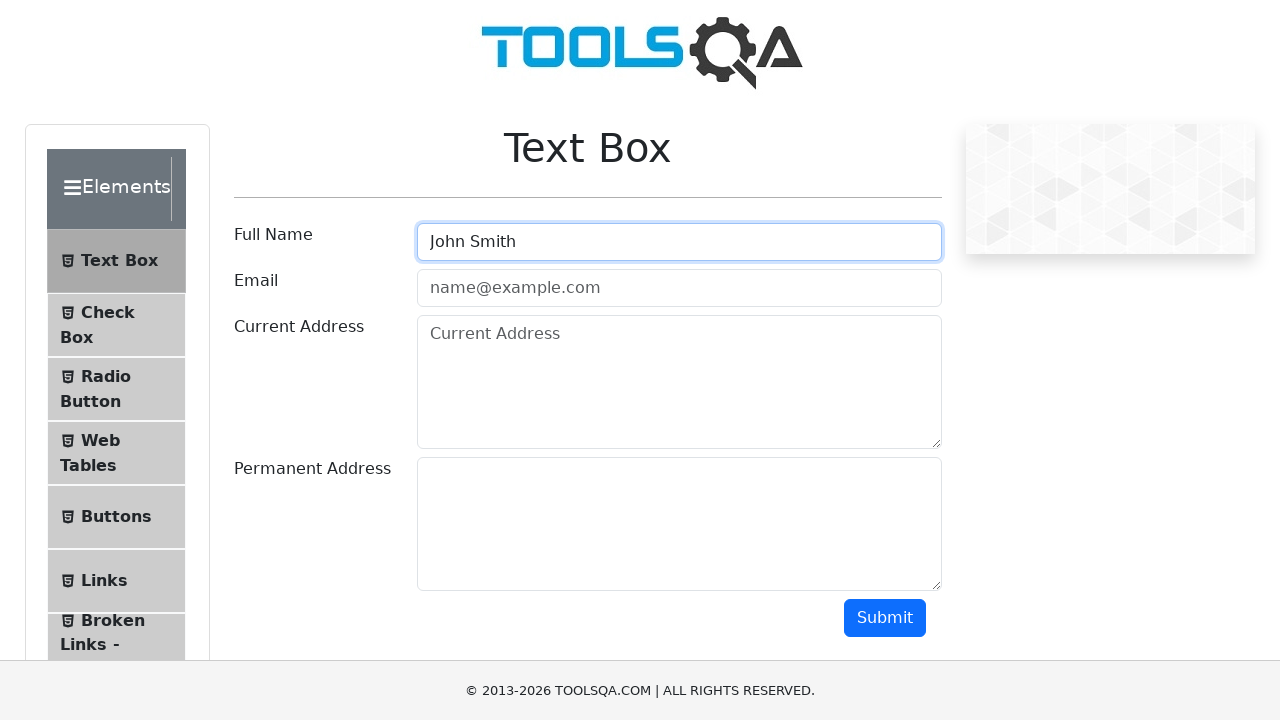

Entered email 'johnsmith@gmail.com' in the email field on #userEmail
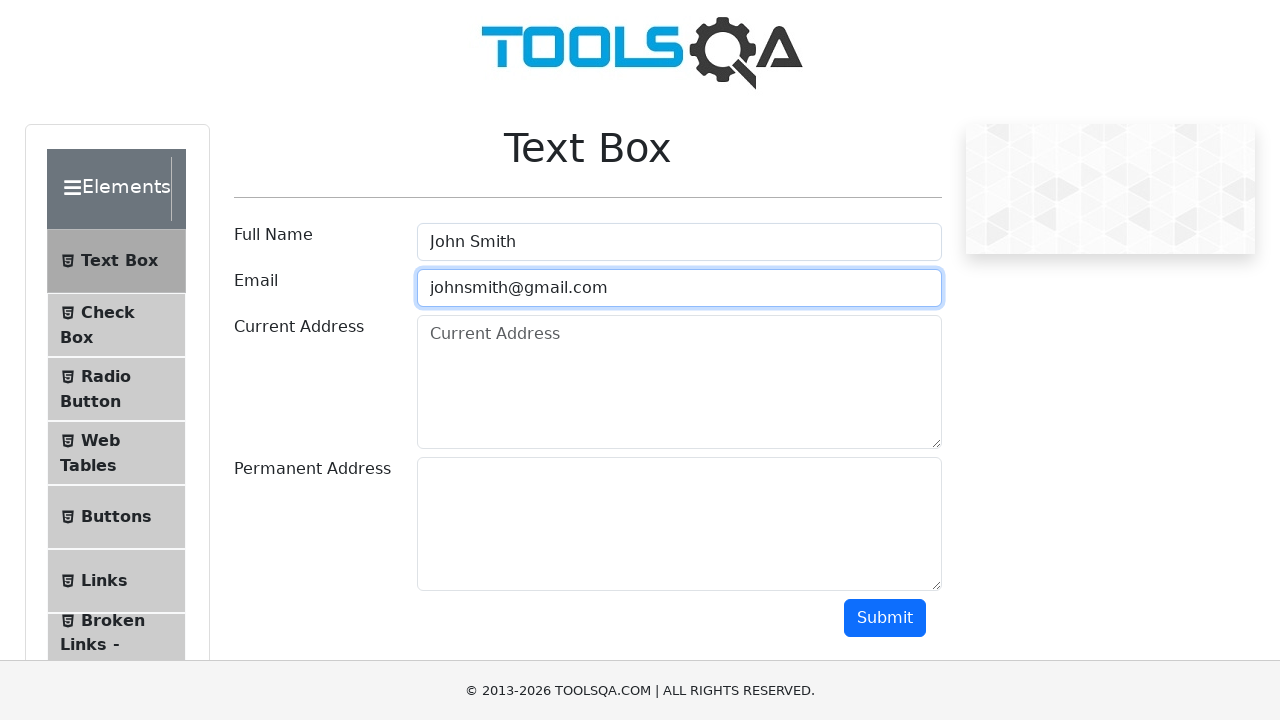

Entered current address '123 Main Street, Test City' on #currentAddress
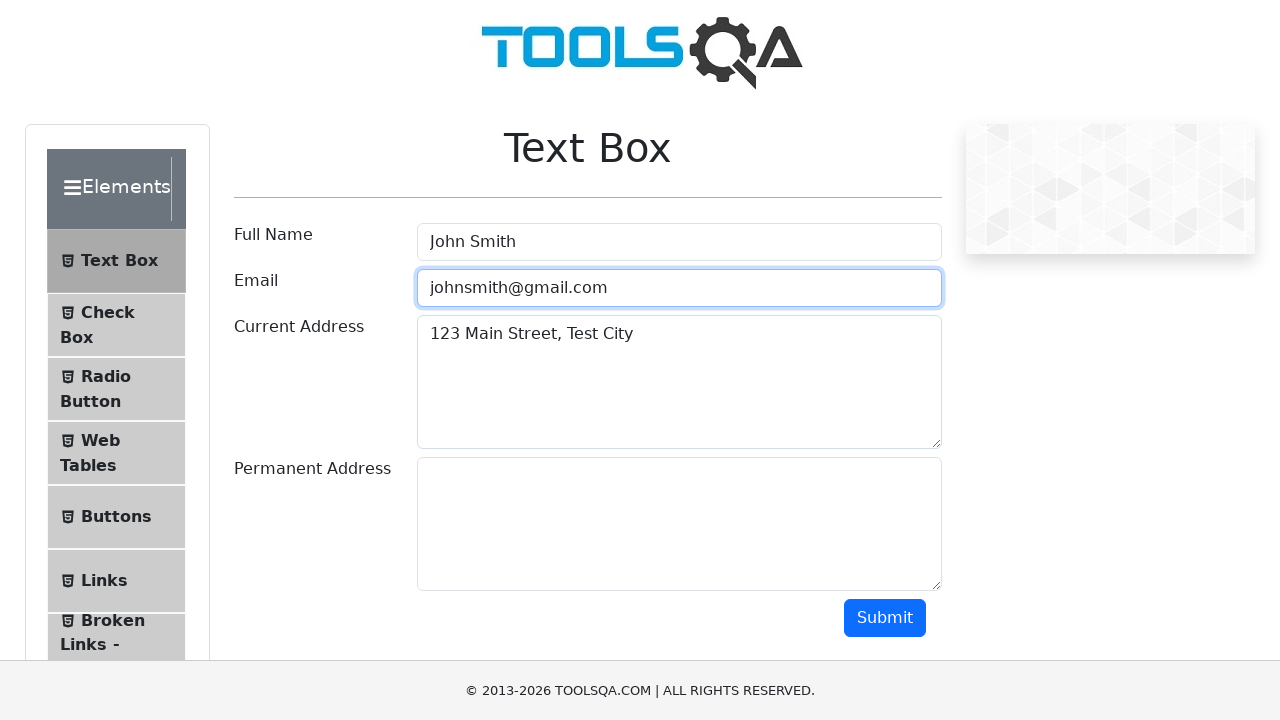

Entered permanent address '456 Oak Avenue, Sample Town' on #permanentAddress
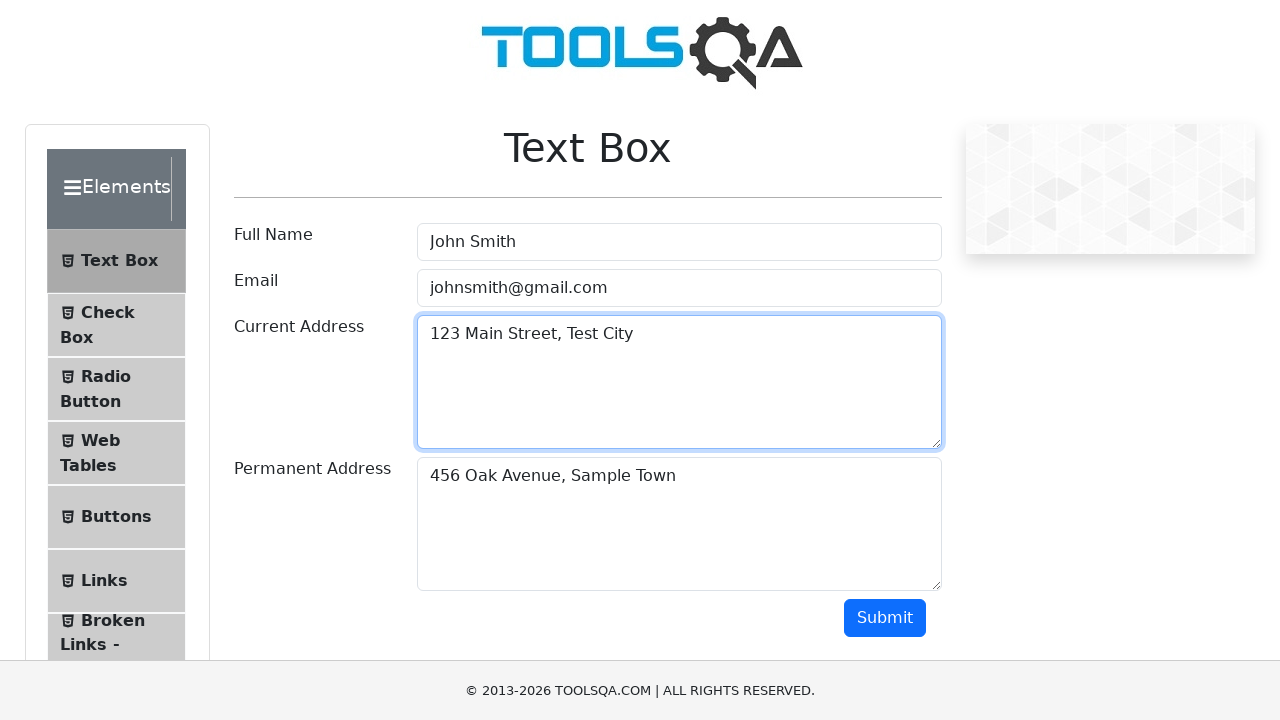

Clicked submit button to submit the form at (885, 618) on #submit
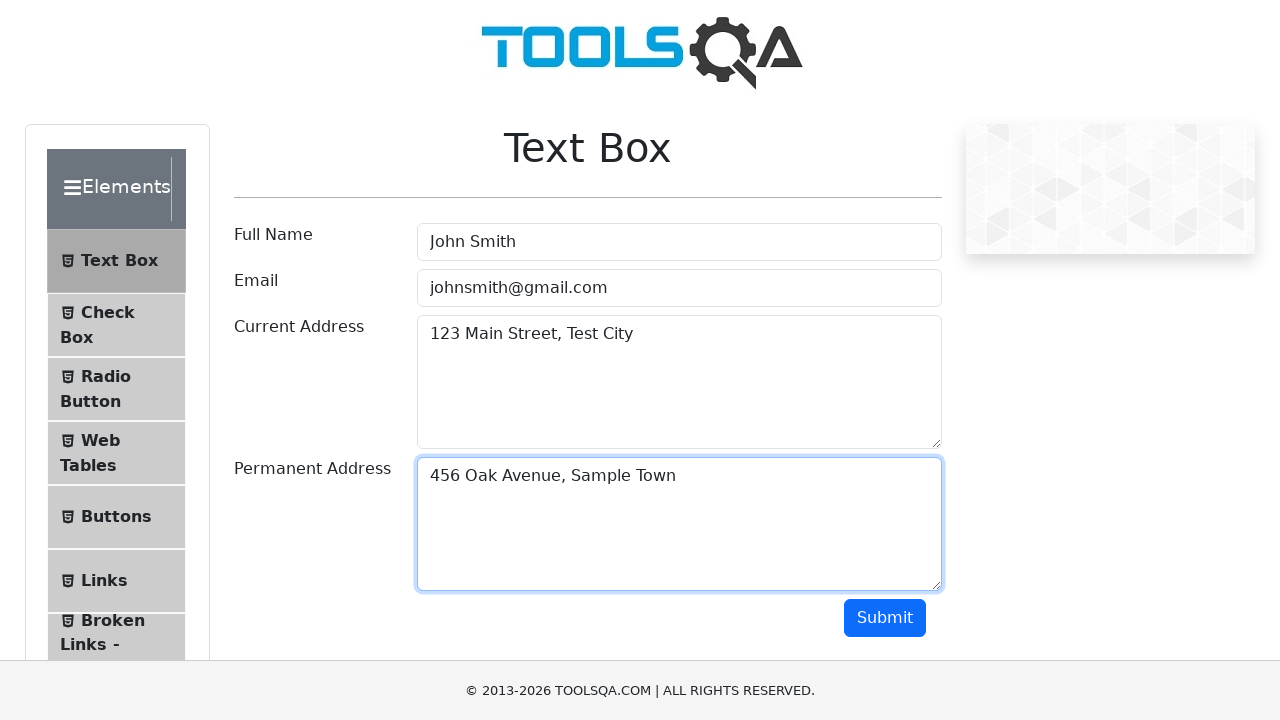

Form output section loaded and became visible
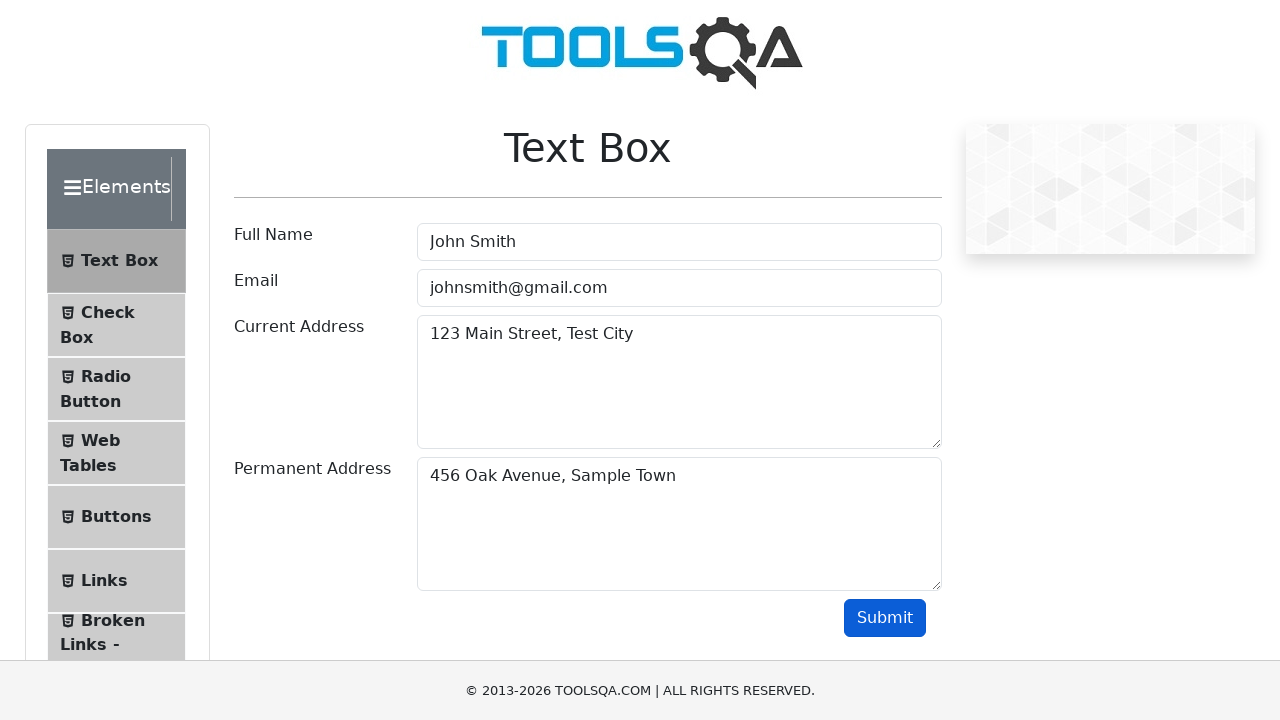

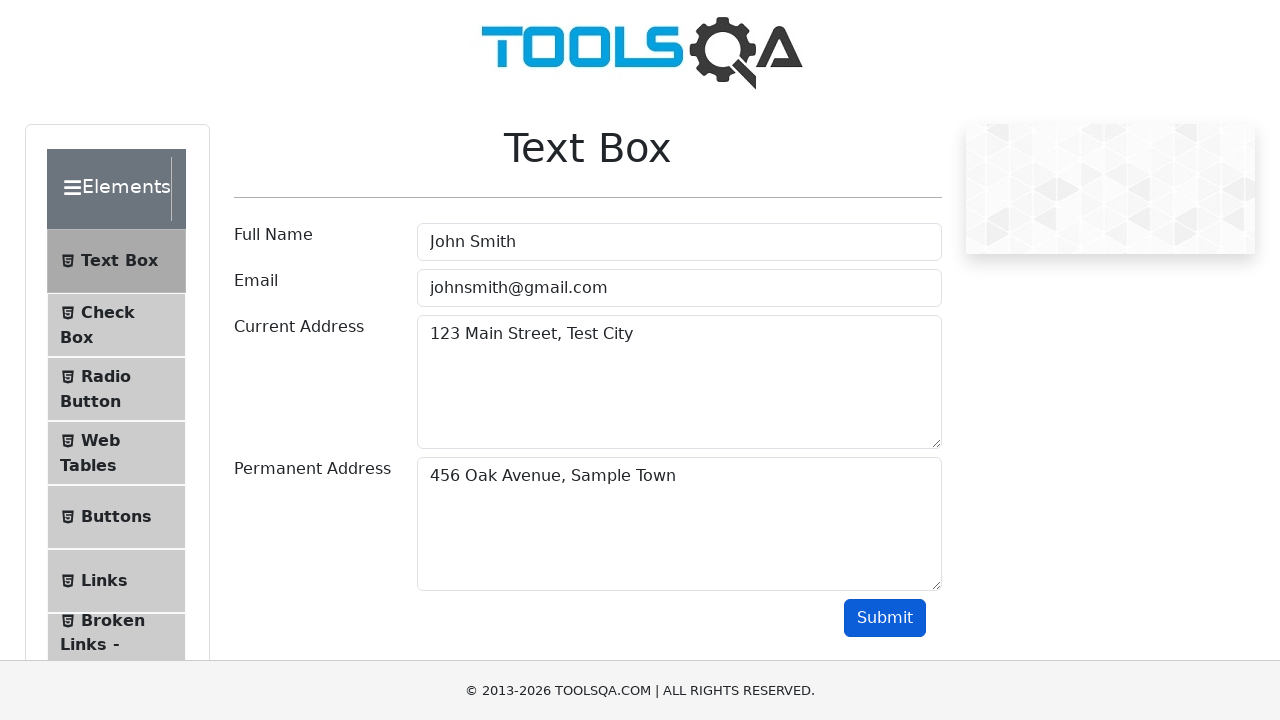